Tests un-marking items as complete by unchecking the toggle button

Starting URL: https://demo.playwright.dev/todomvc

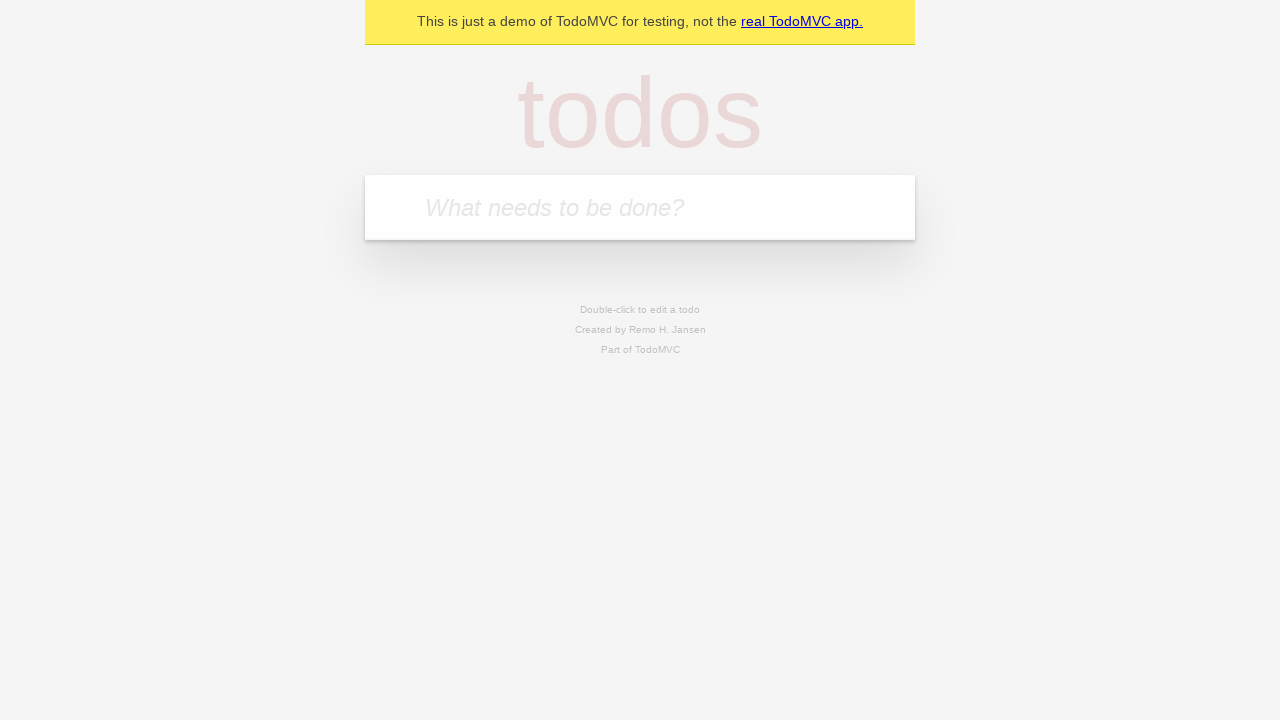

Filled new todo input with 'buy some cheese' on .new-todo
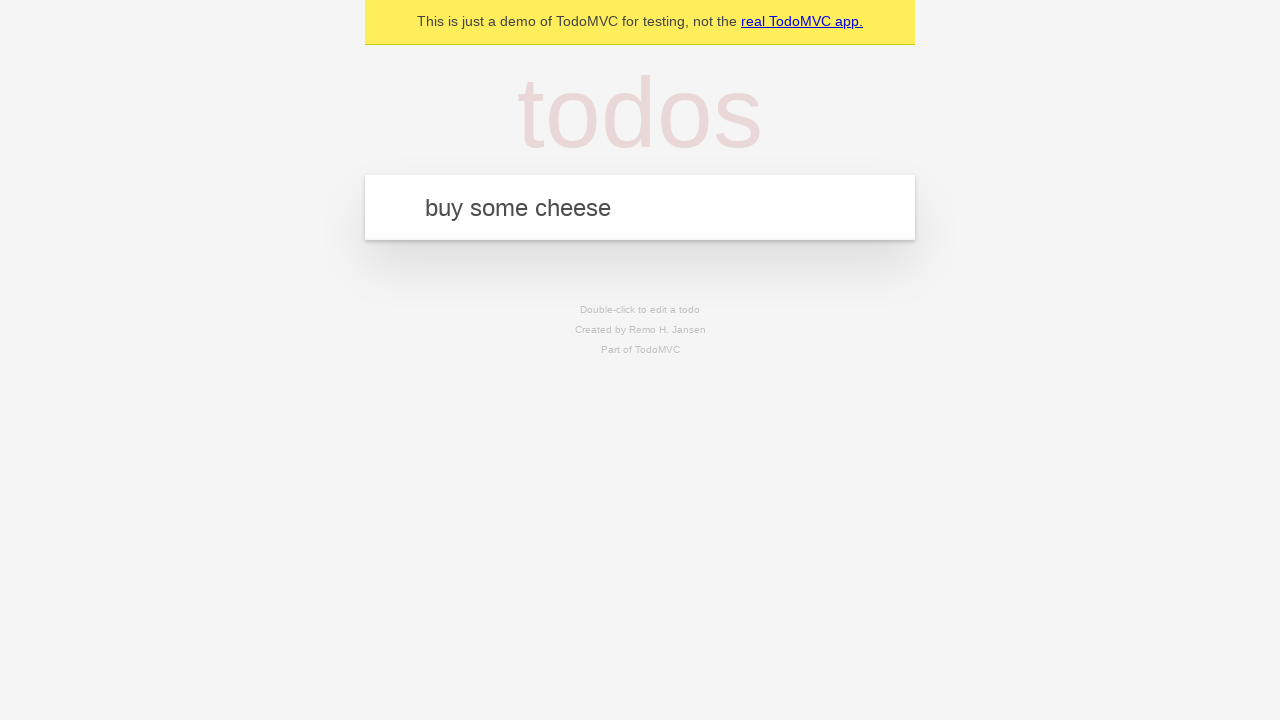

Pressed Enter to create first todo item on .new-todo
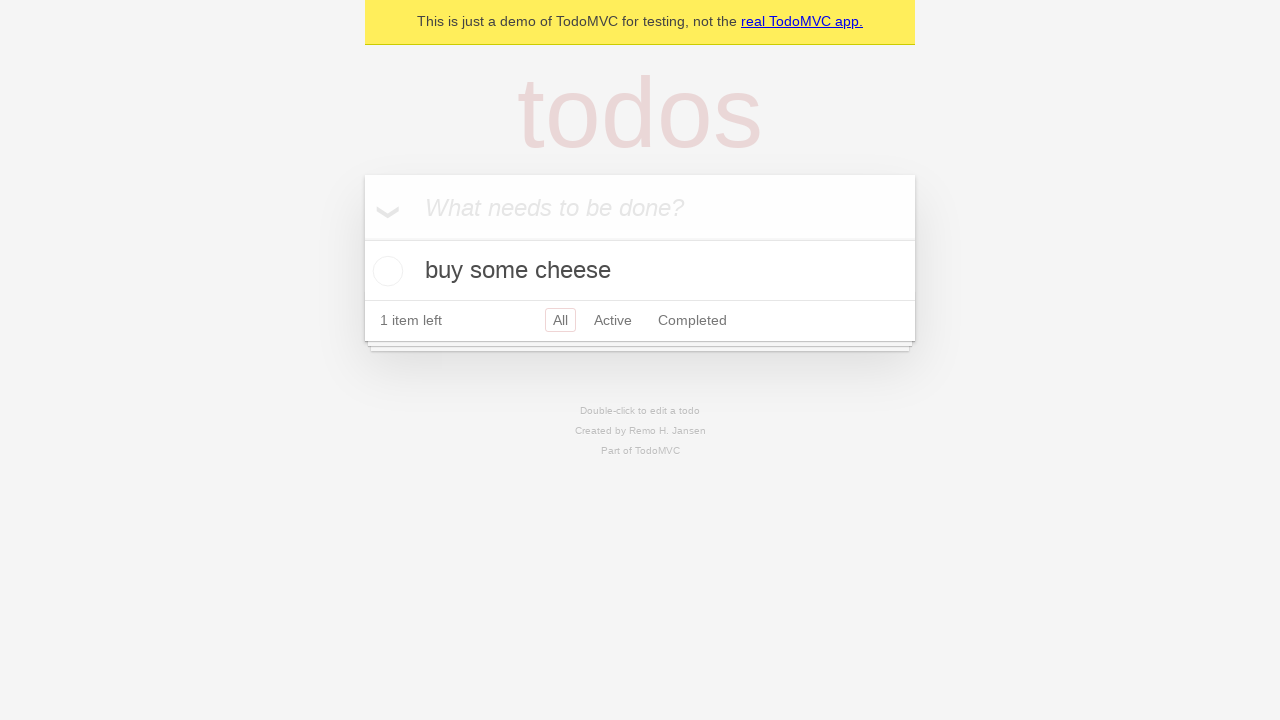

Filled new todo input with 'feed the cat' on .new-todo
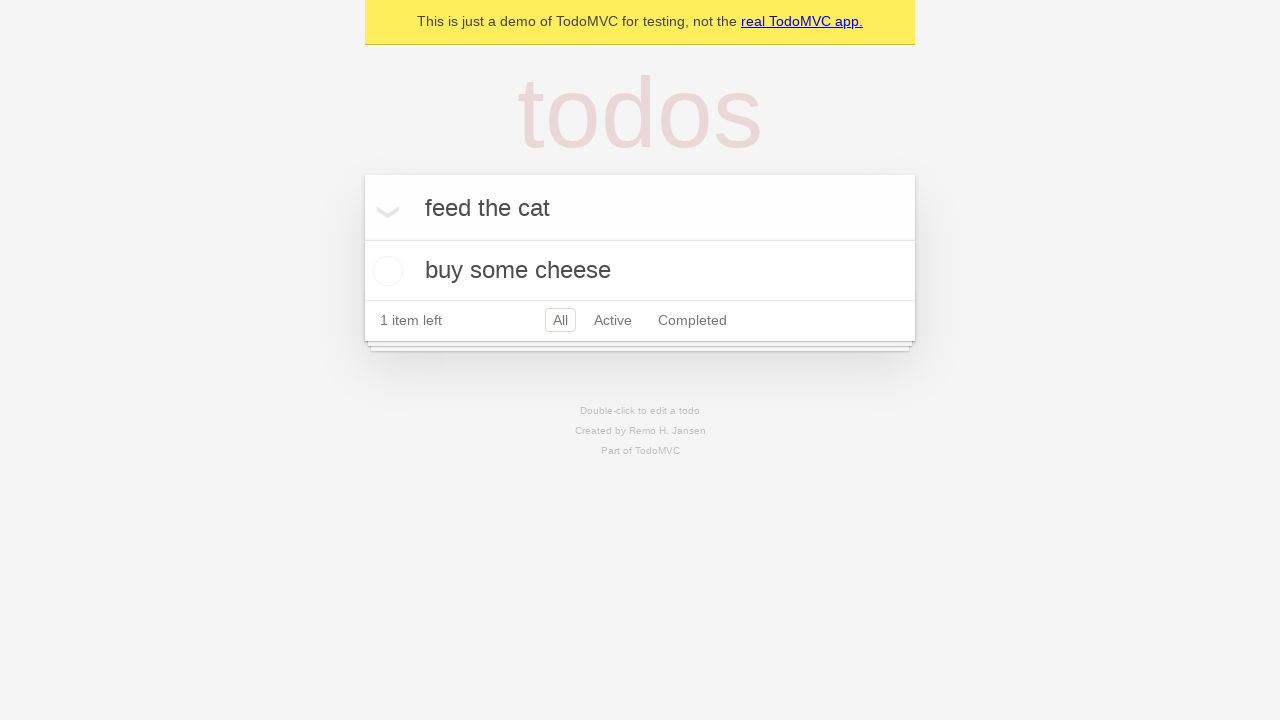

Pressed Enter to create second todo item on .new-todo
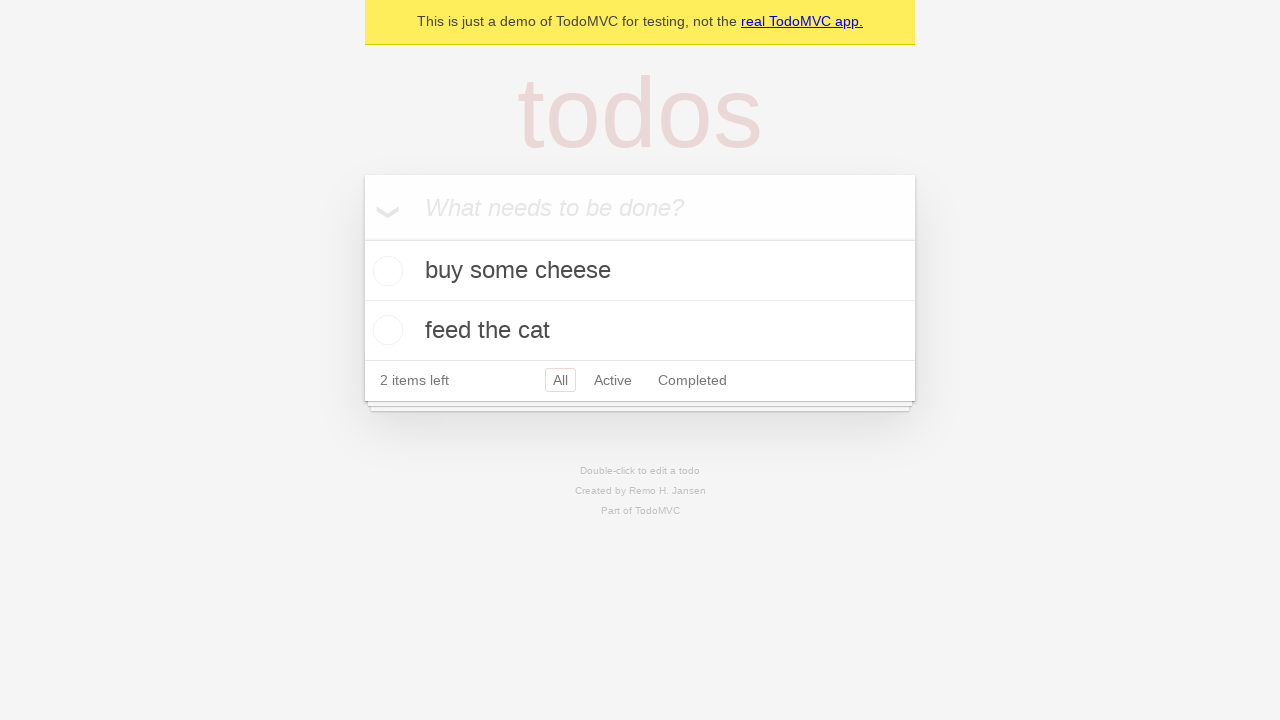

Checked toggle button to mark first todo as complete at (385, 271) on .todo-list li >> nth=0 >> .toggle
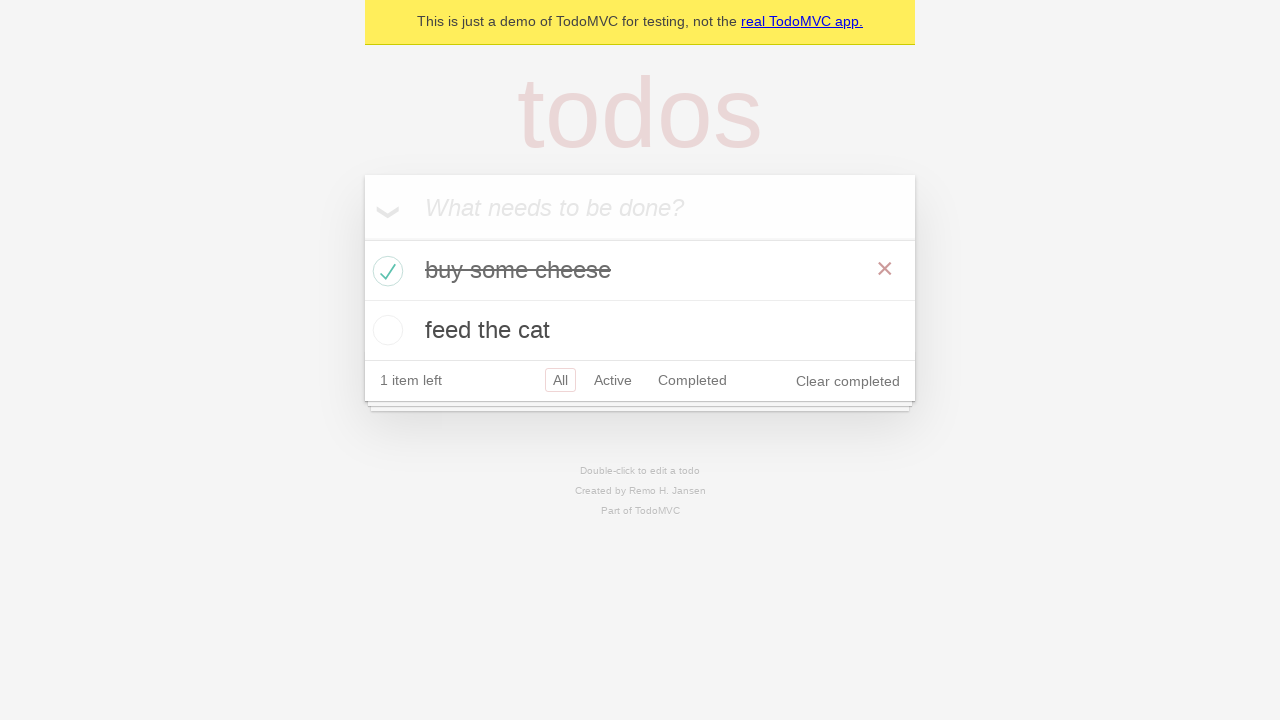

Unchecked toggle button to un-mark first todo as complete at (385, 271) on .todo-list li >> nth=0 >> .toggle
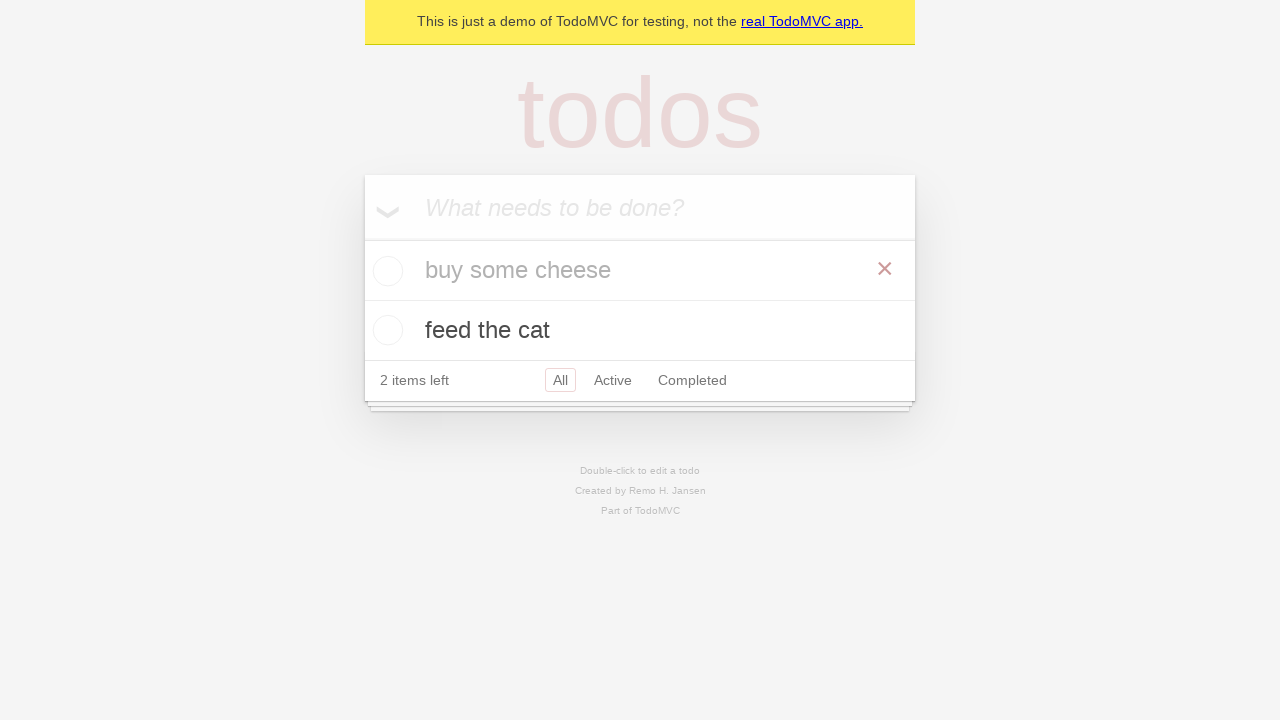

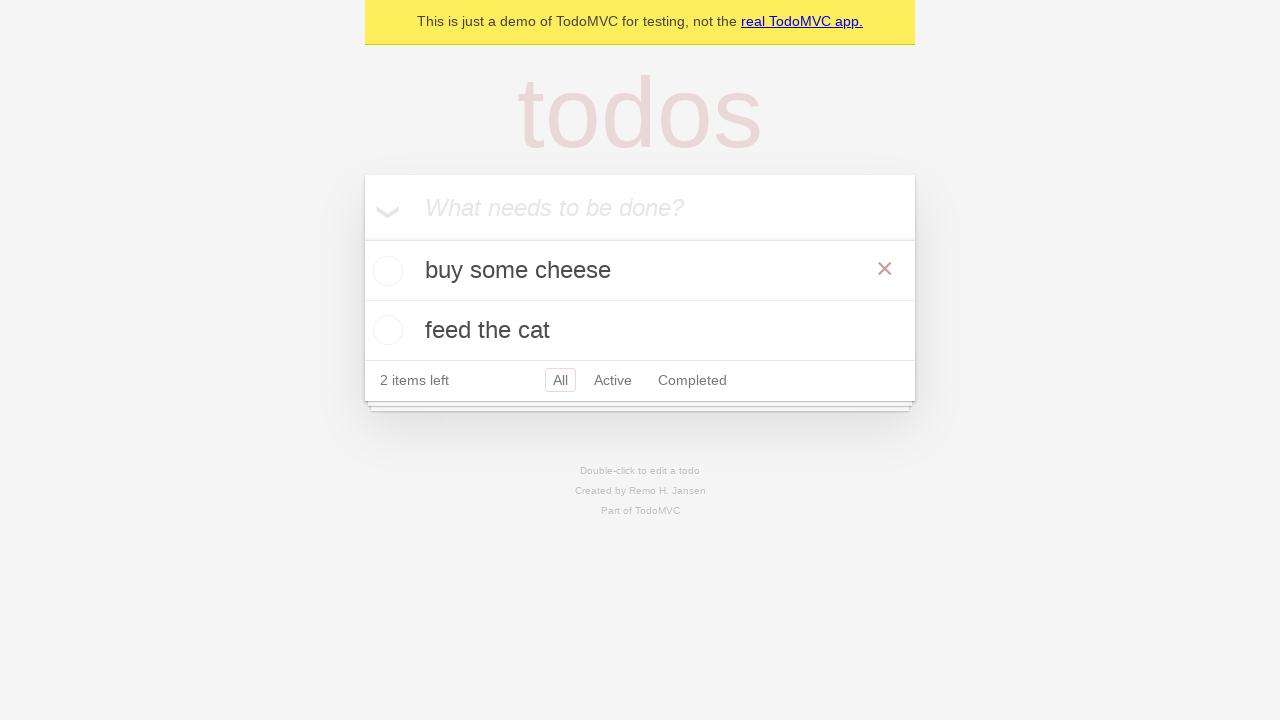